Tests mouse hover functionality on a navigation menu by hovering over the "Desktops" menu item and then moving to the "Mac" submenu option.

Starting URL: https://awesomeqa.com/ui/index.php?route=common/home

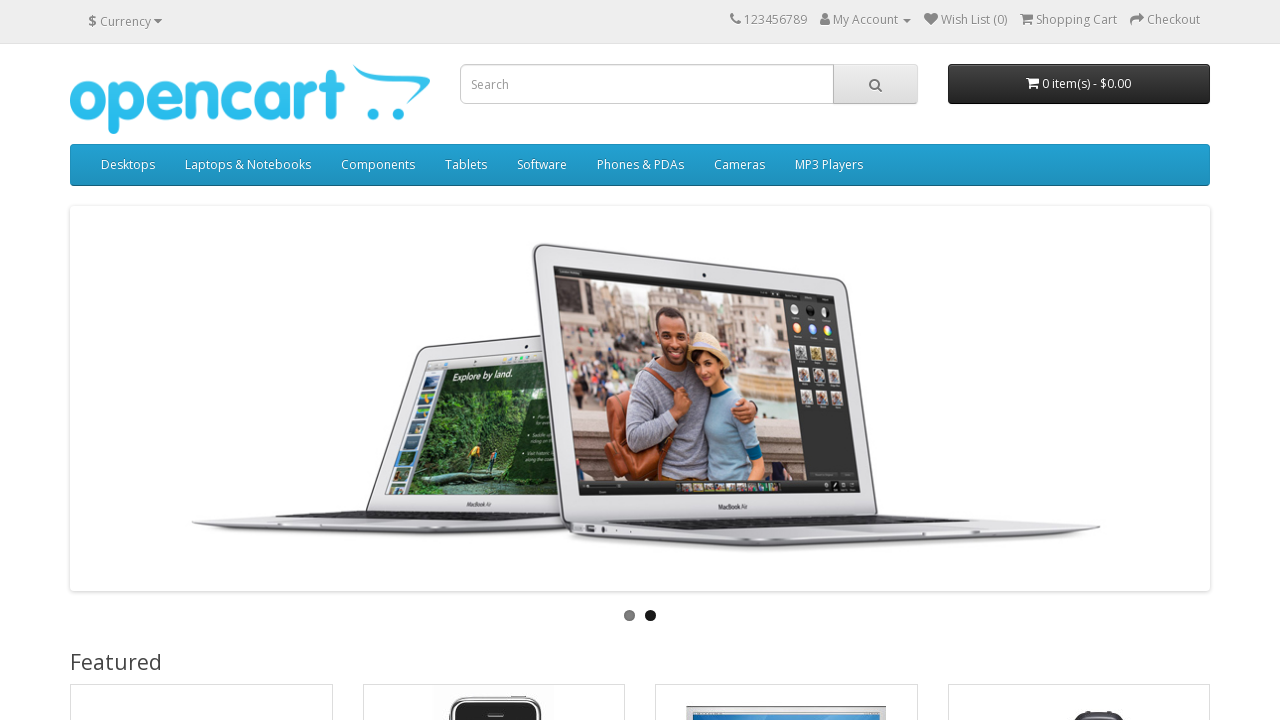

Located the Desktops menu item
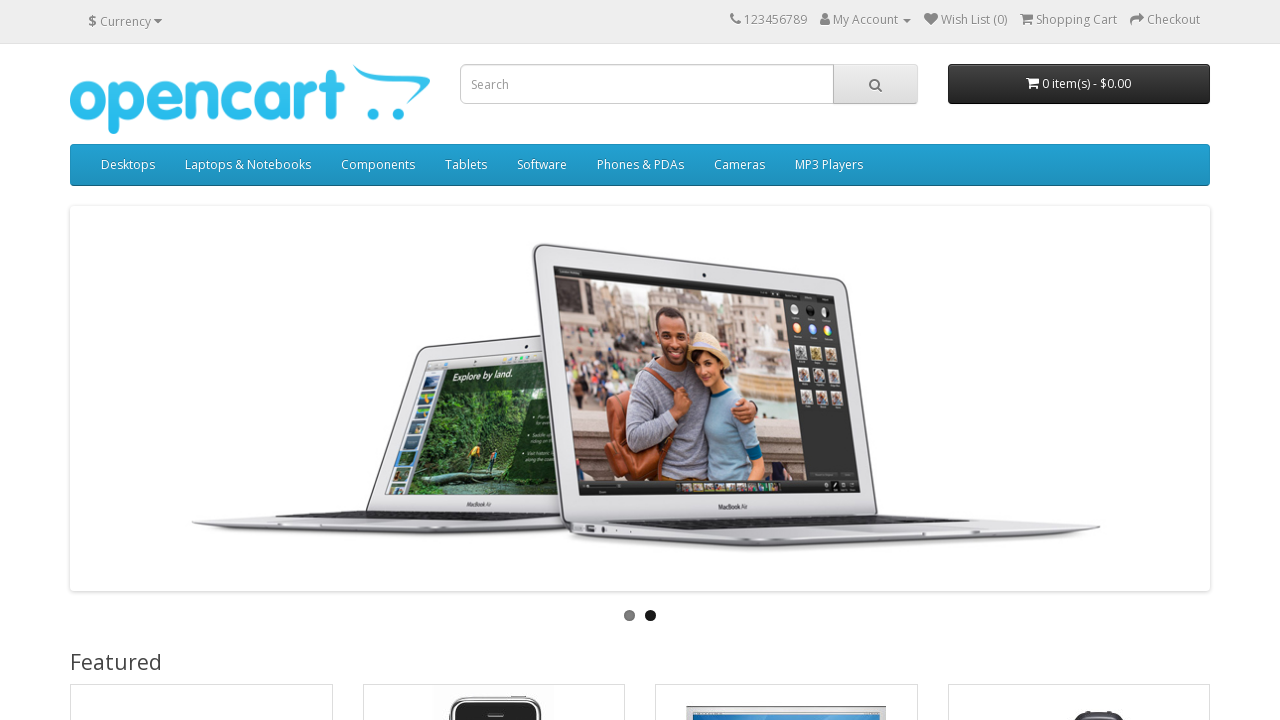

Located the Mac submenu item
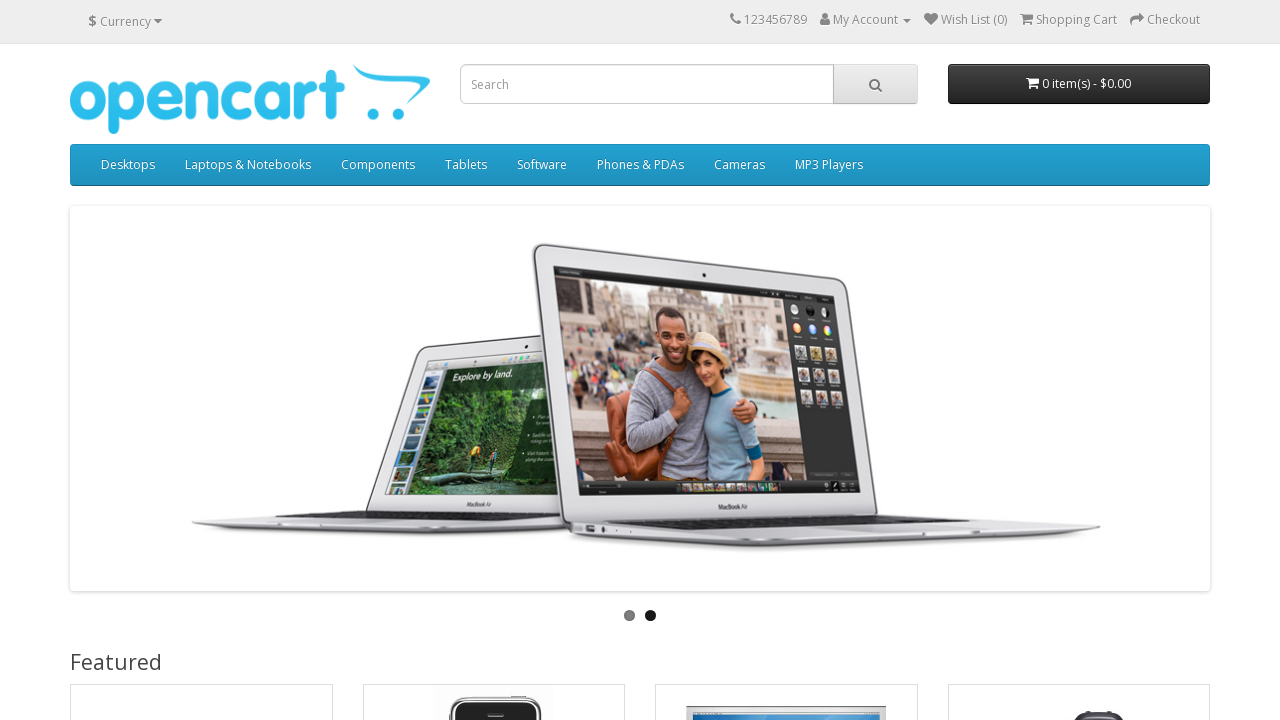

Hovered over Desktops menu item to reveal dropdown at (128, 165) on xpath=//a[normalize-space()='Desktops']
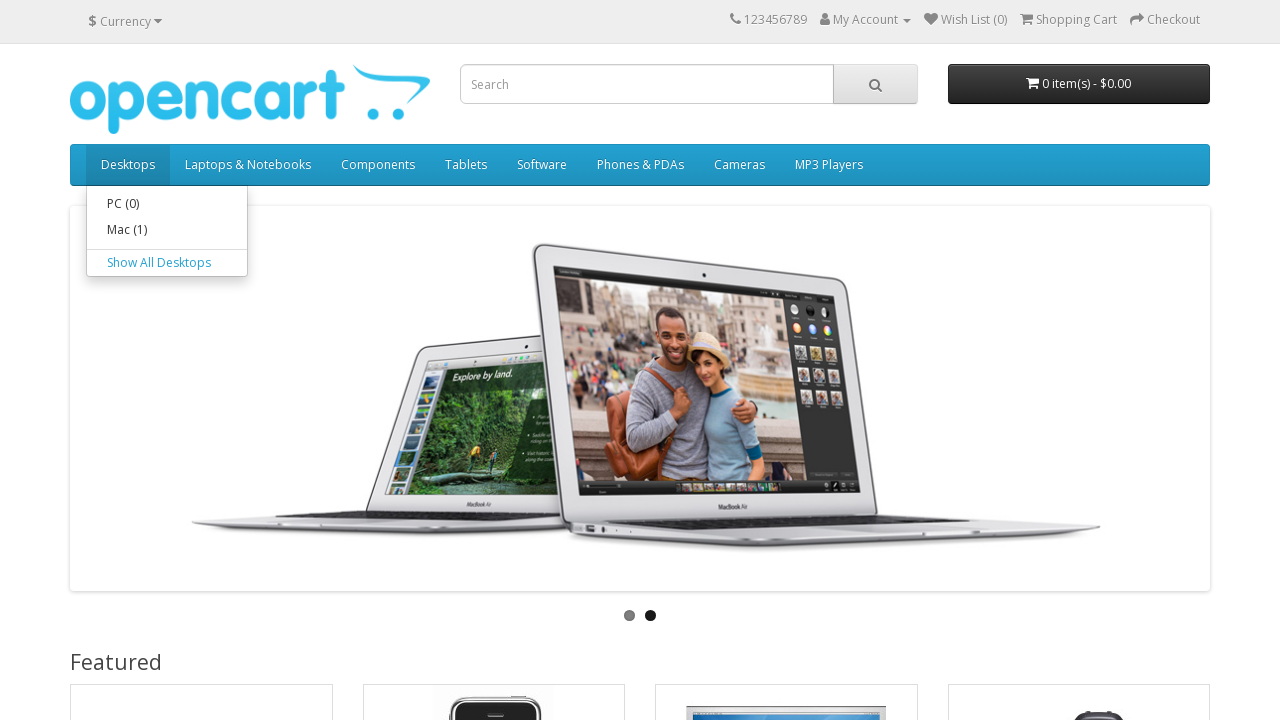

Hovered over Mac submenu item at (167, 230) on xpath=//a[normalize-space()='Mac (1)']
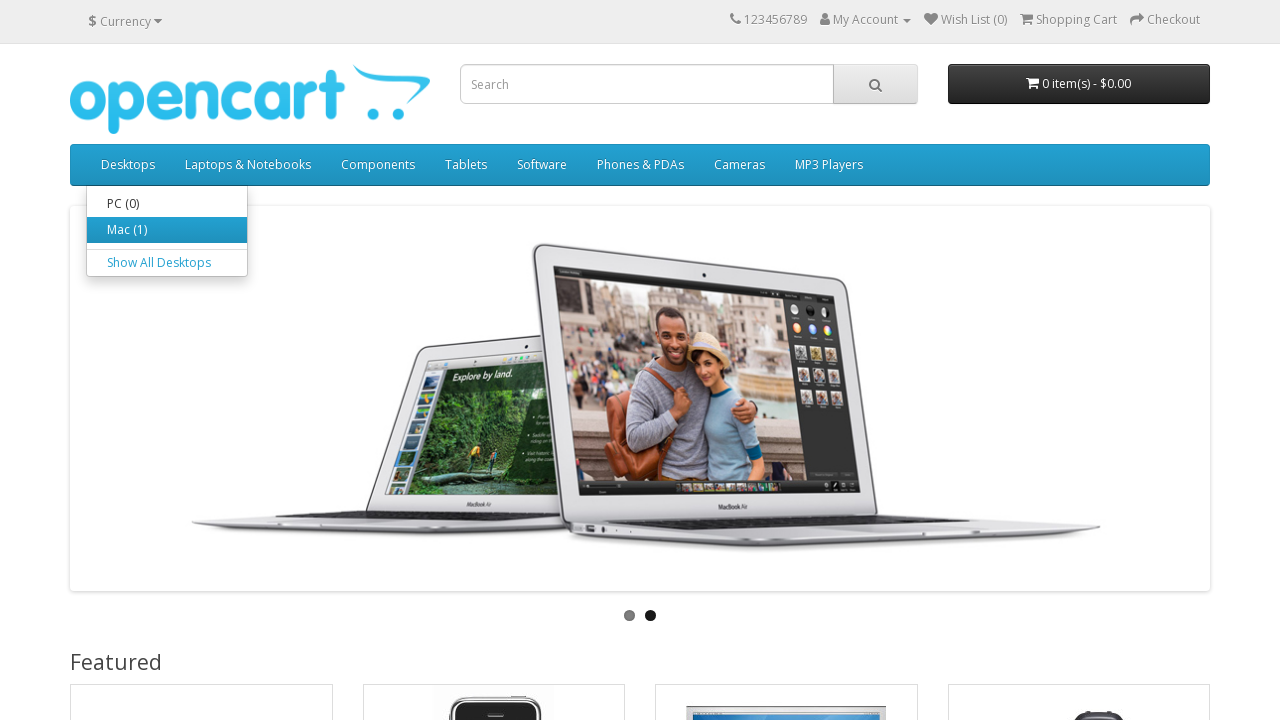

Clicked on Mac submenu item to complete hover action test at (167, 230) on xpath=//a[normalize-space()='Mac (1)']
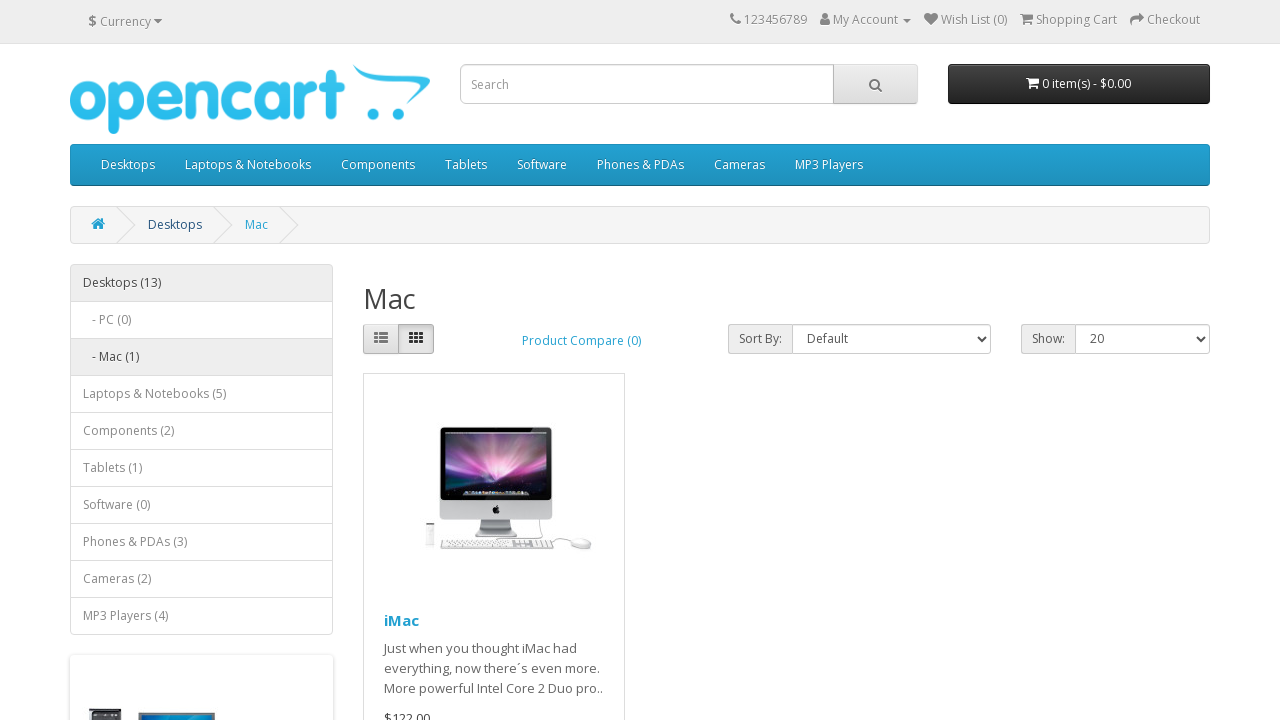

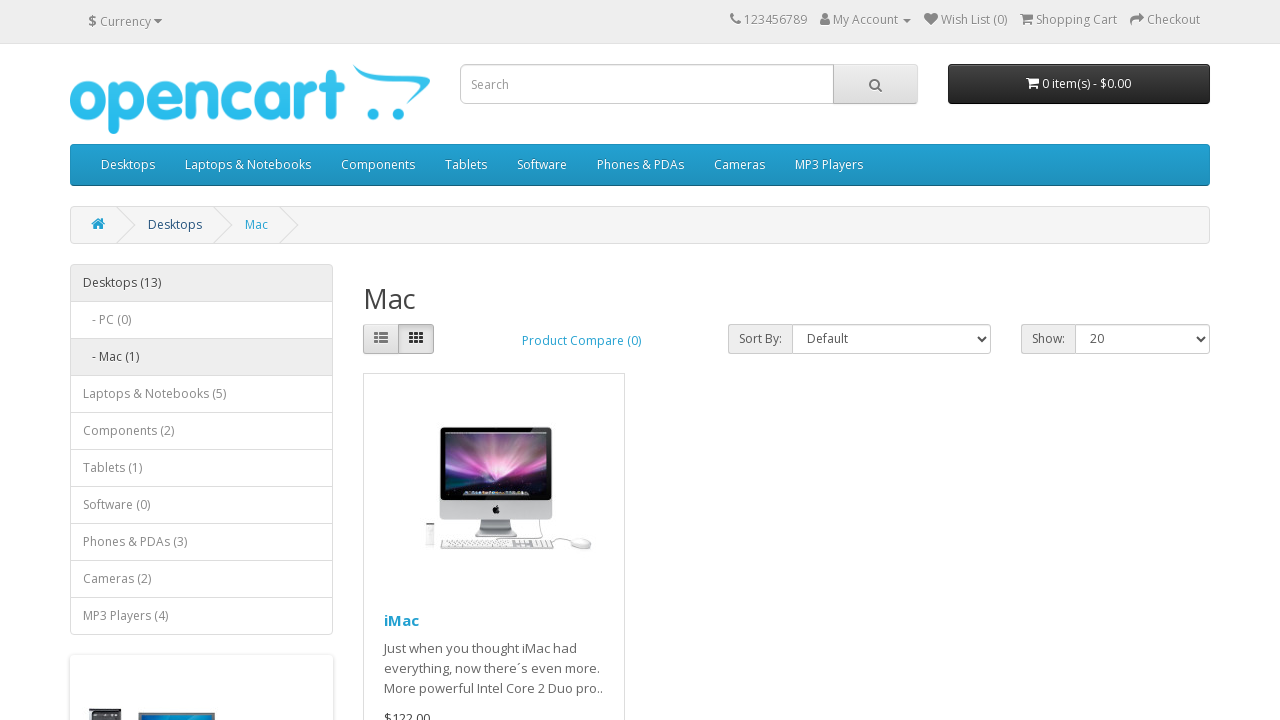